Tests click and hold functionality to select multiple consecutive elements in a jQuery selectable list

Starting URL: https://automationfc.github.io/jquery-selectable/

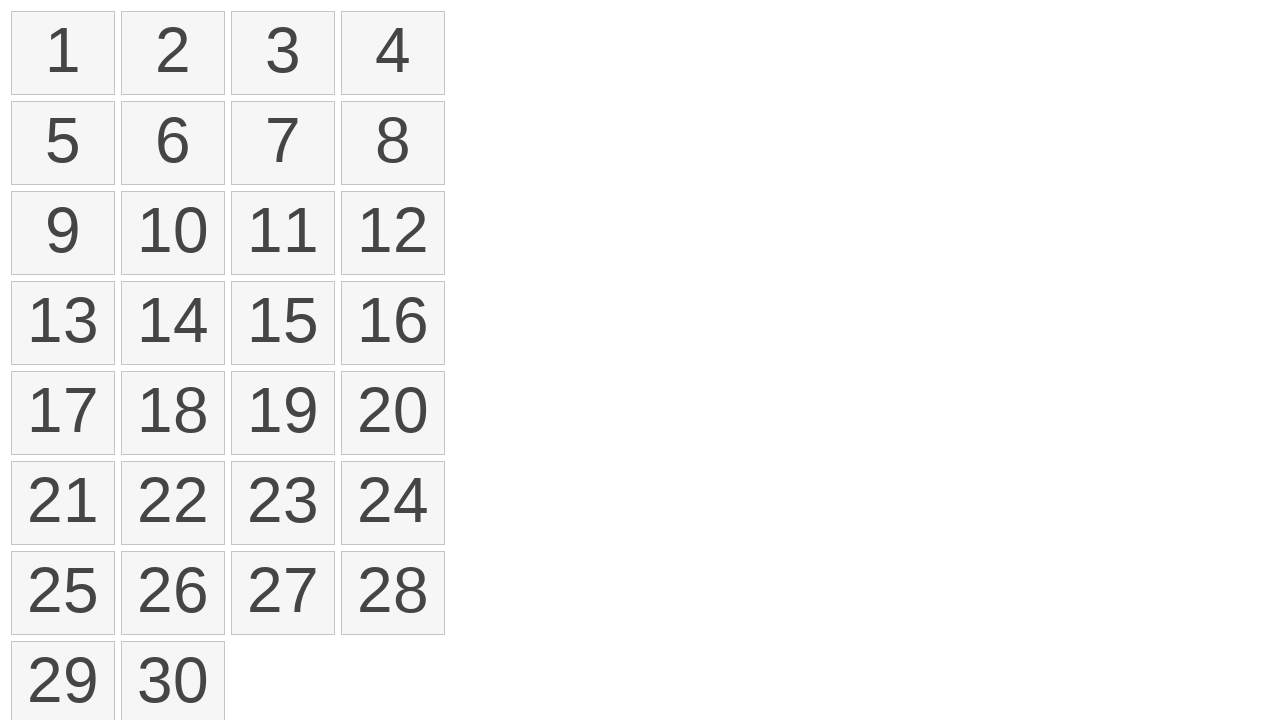

Retrieved all selectable list items
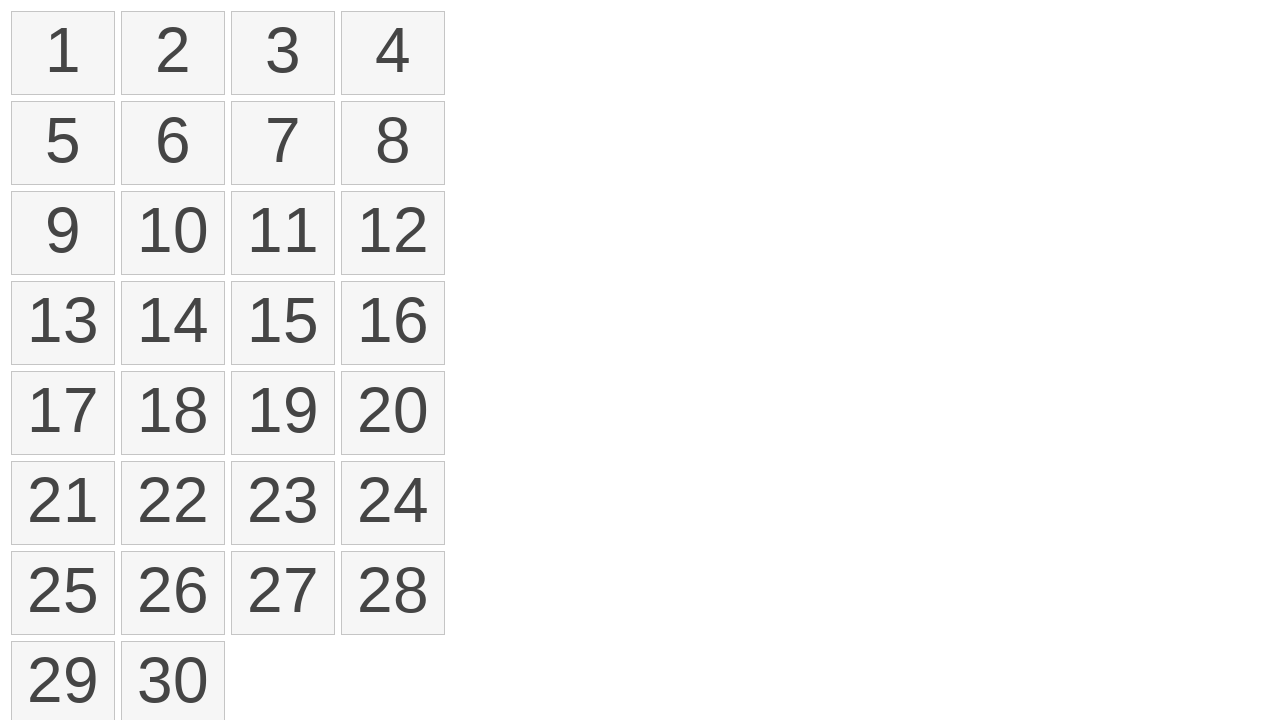

Moved mouse to element 2 (index 1) starting position at (126, 16)
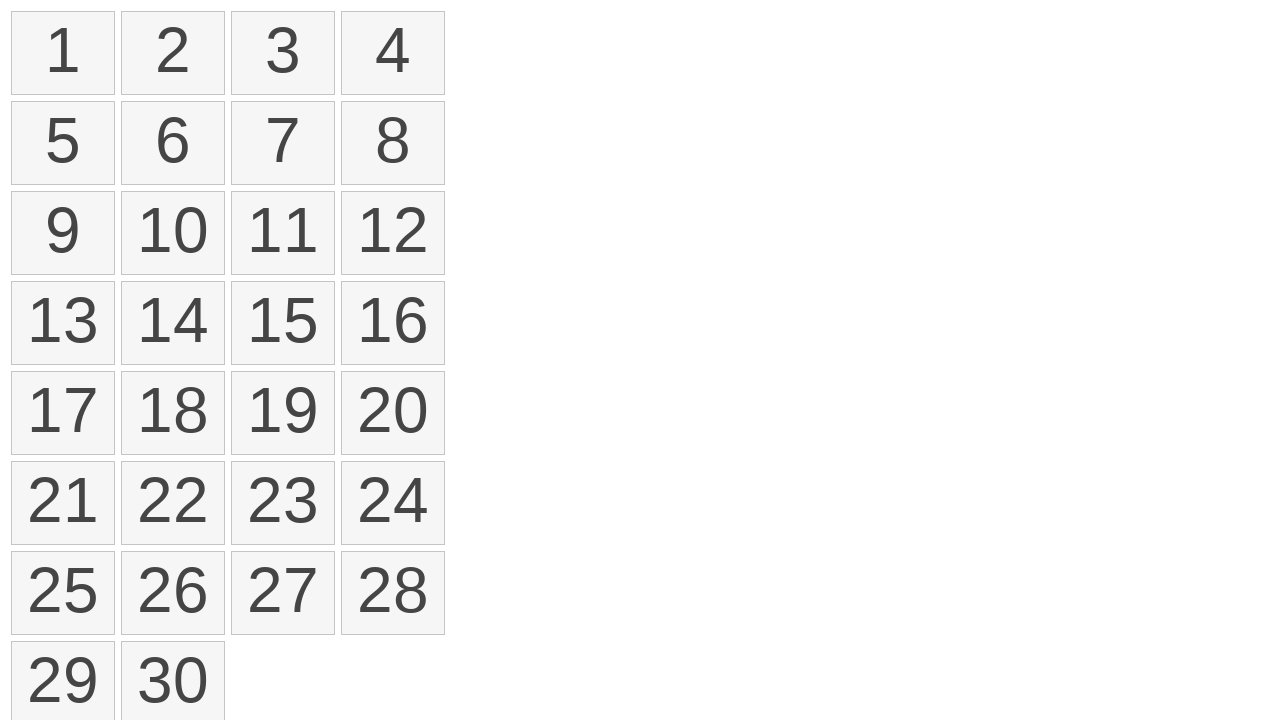

Pressed mouse button down to start selection at (126, 16)
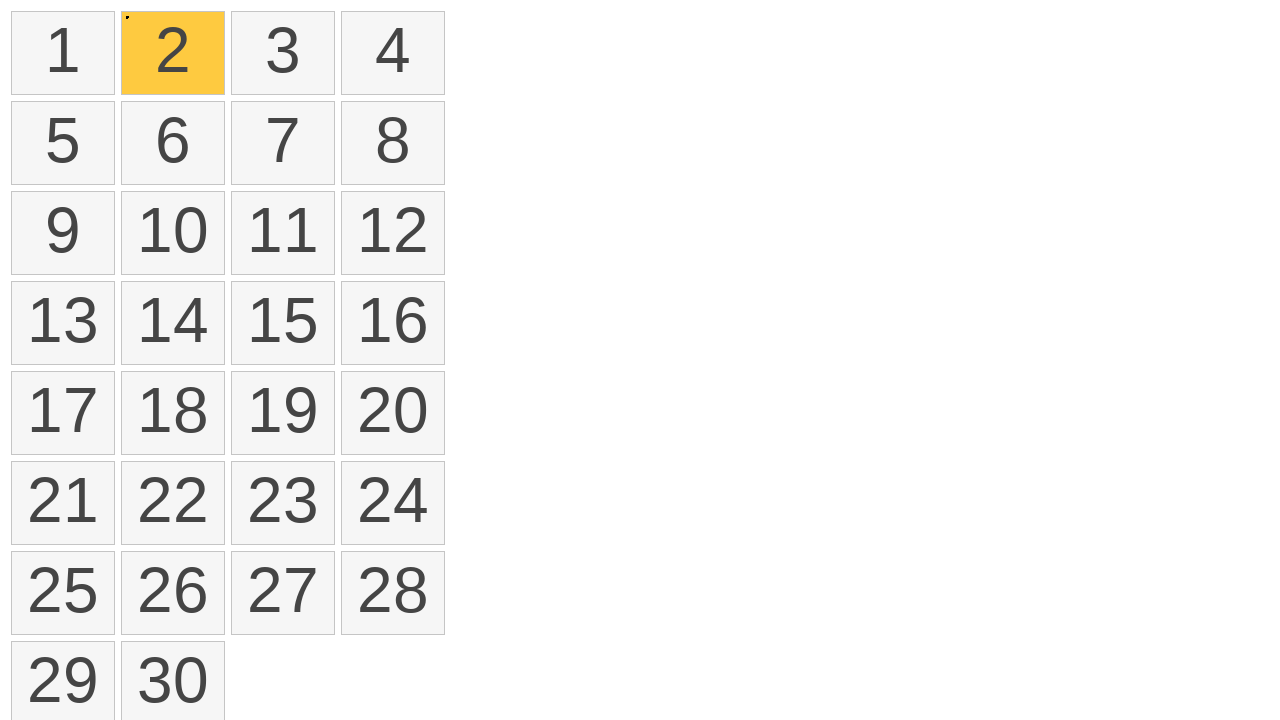

Moved mouse to element 11 (index 10) while holding button down at (236, 196)
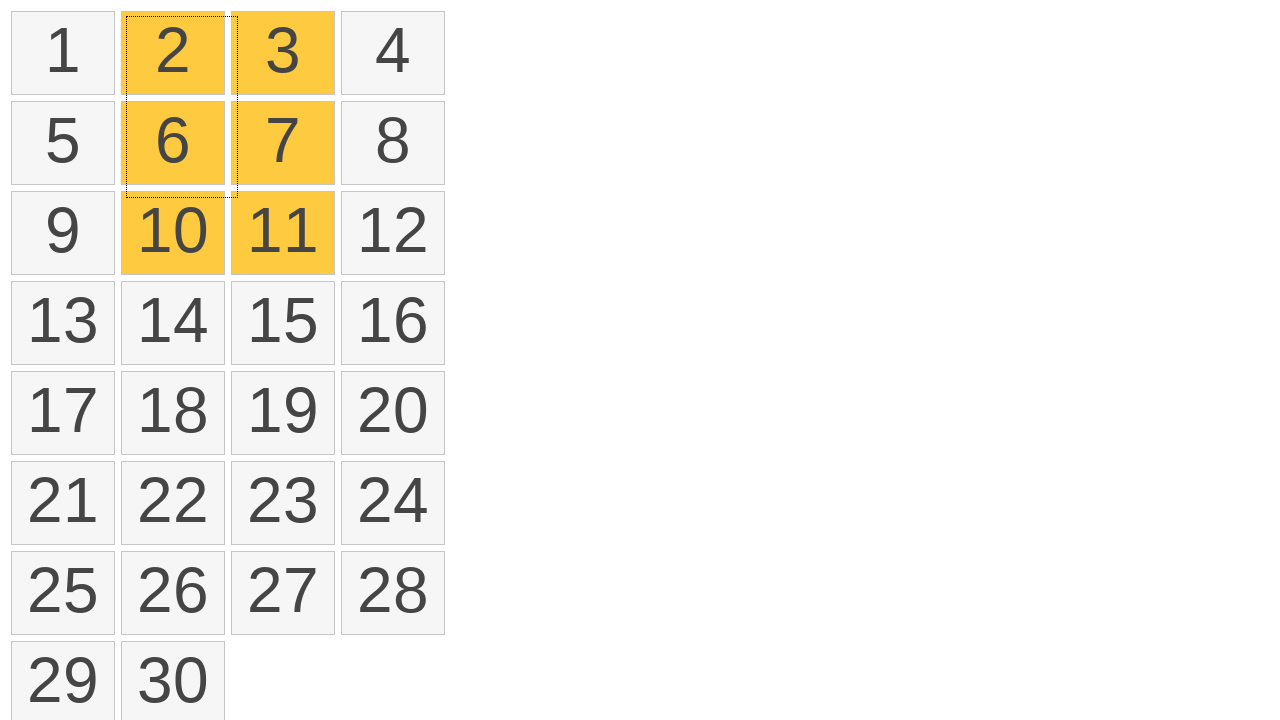

Released mouse button to complete click and hold selection at (236, 196)
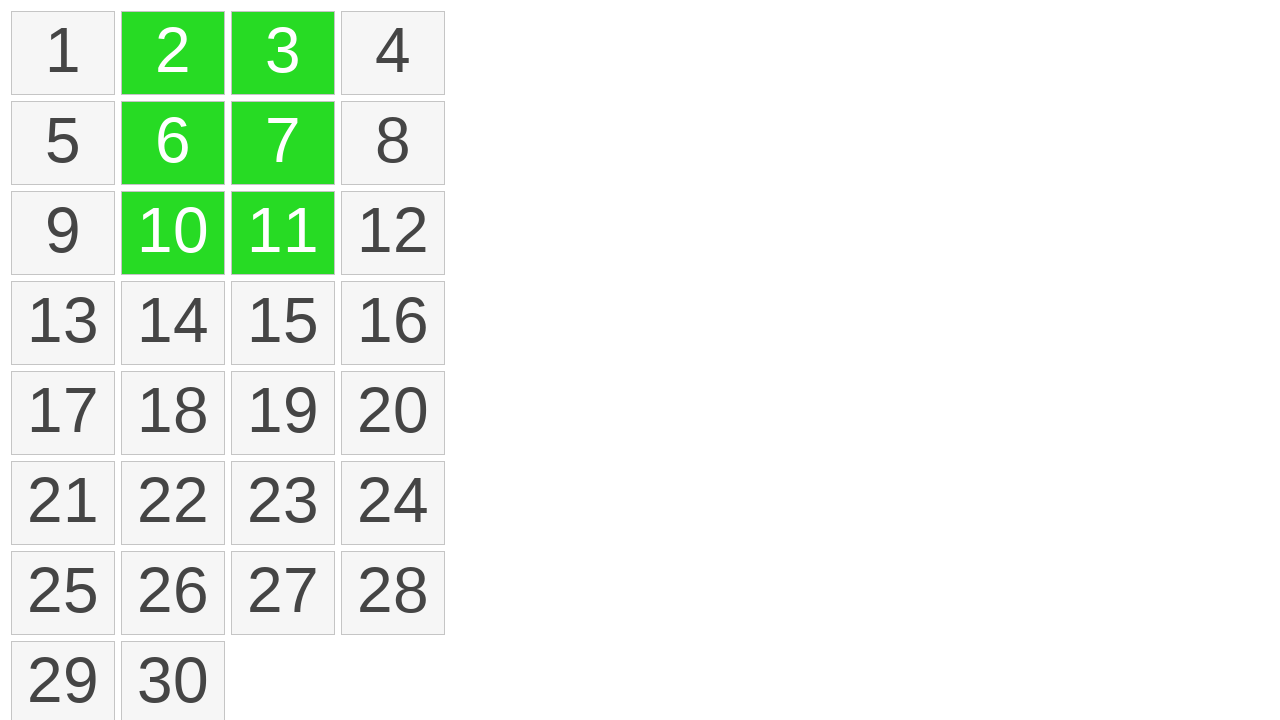

Verified that 6 elements are selected
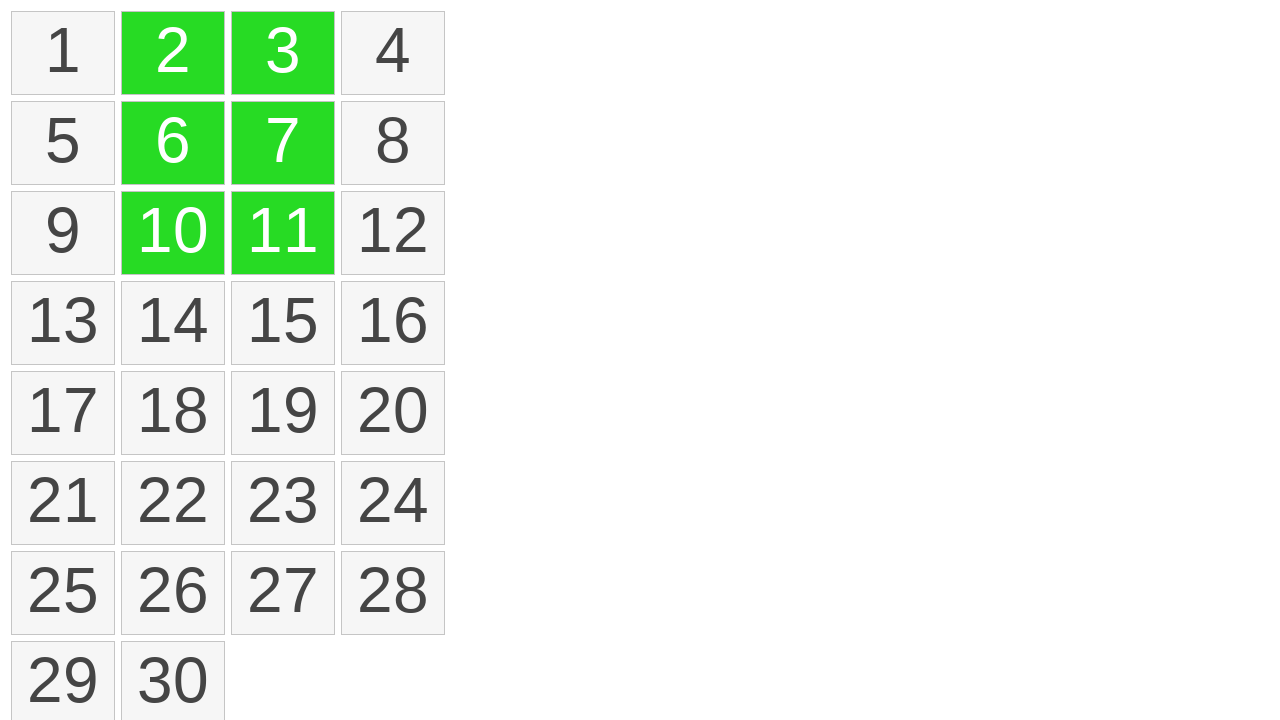

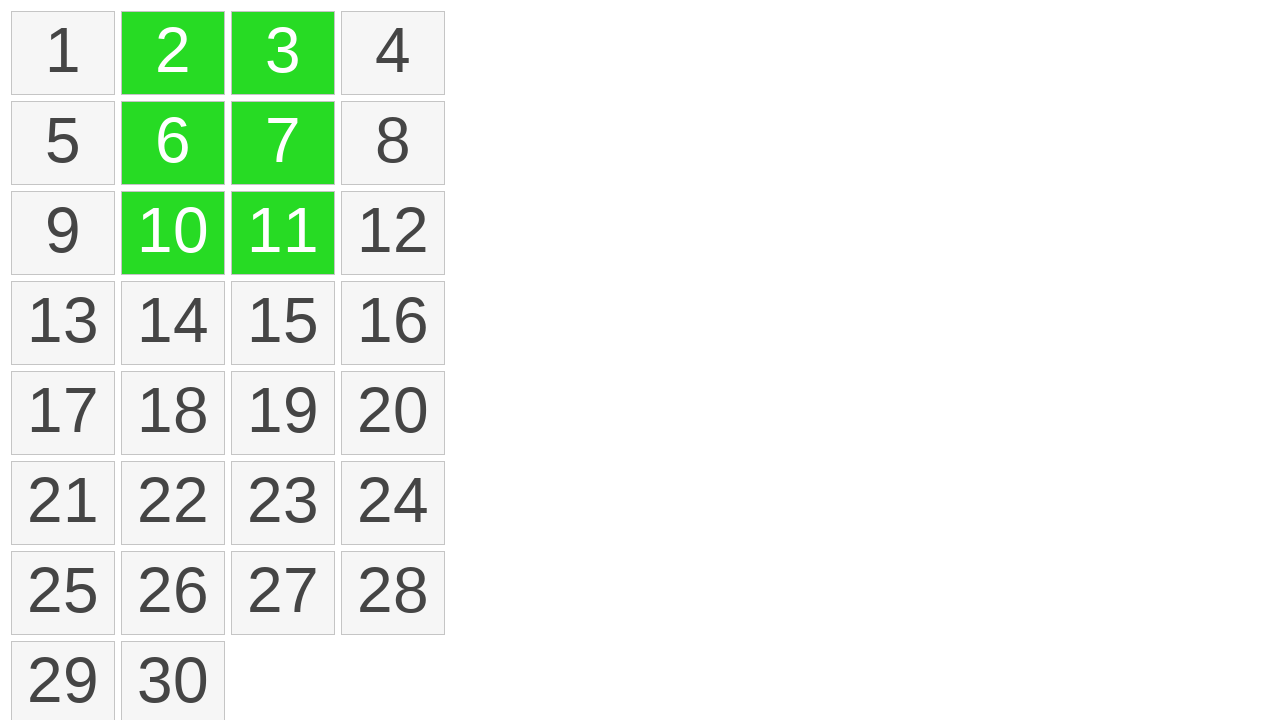